Tests click-hold, move, and release mouse actions for drag and drop

Starting URL: https://crossbrowsertesting.github.io/drag-and-drop

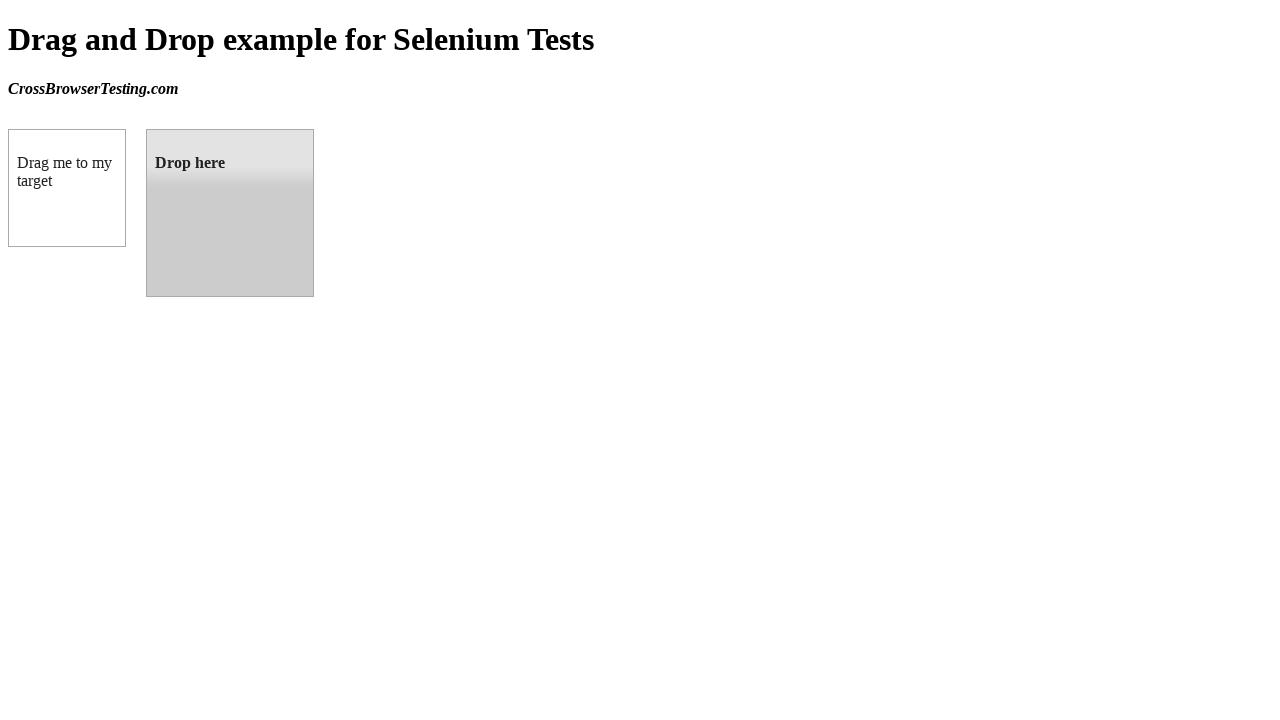

Located source draggable element
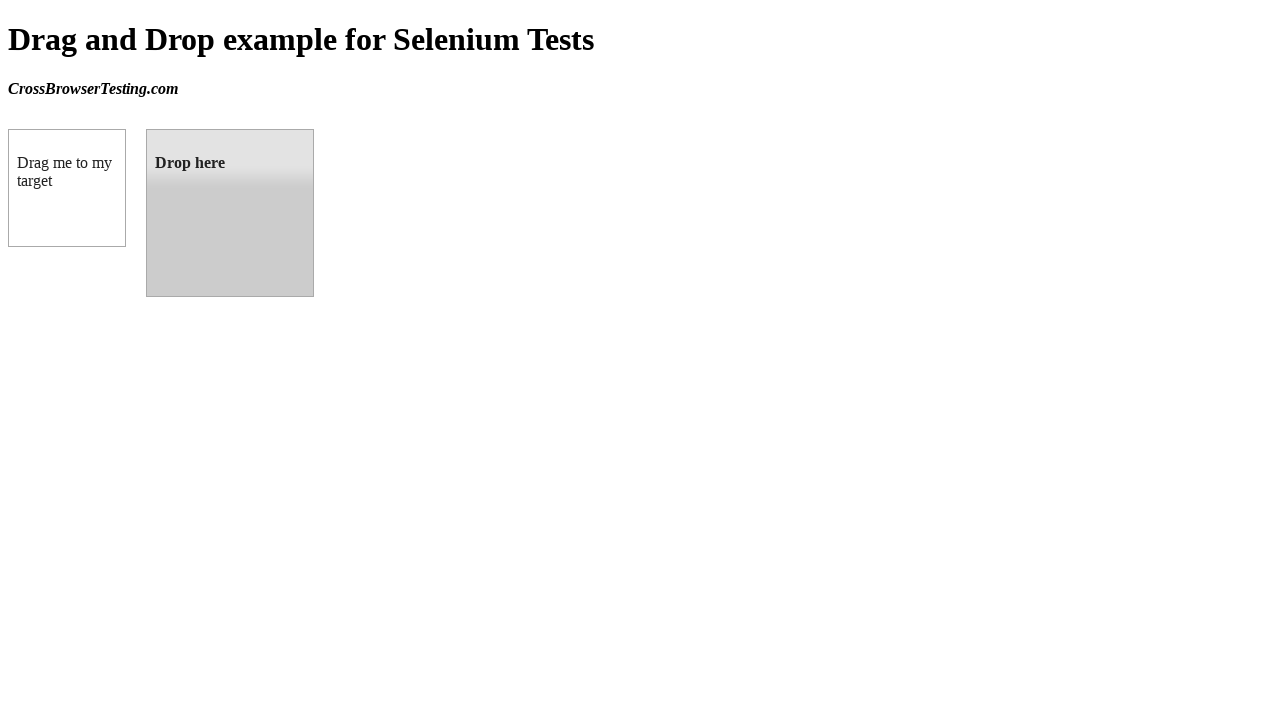

Located target droppable element
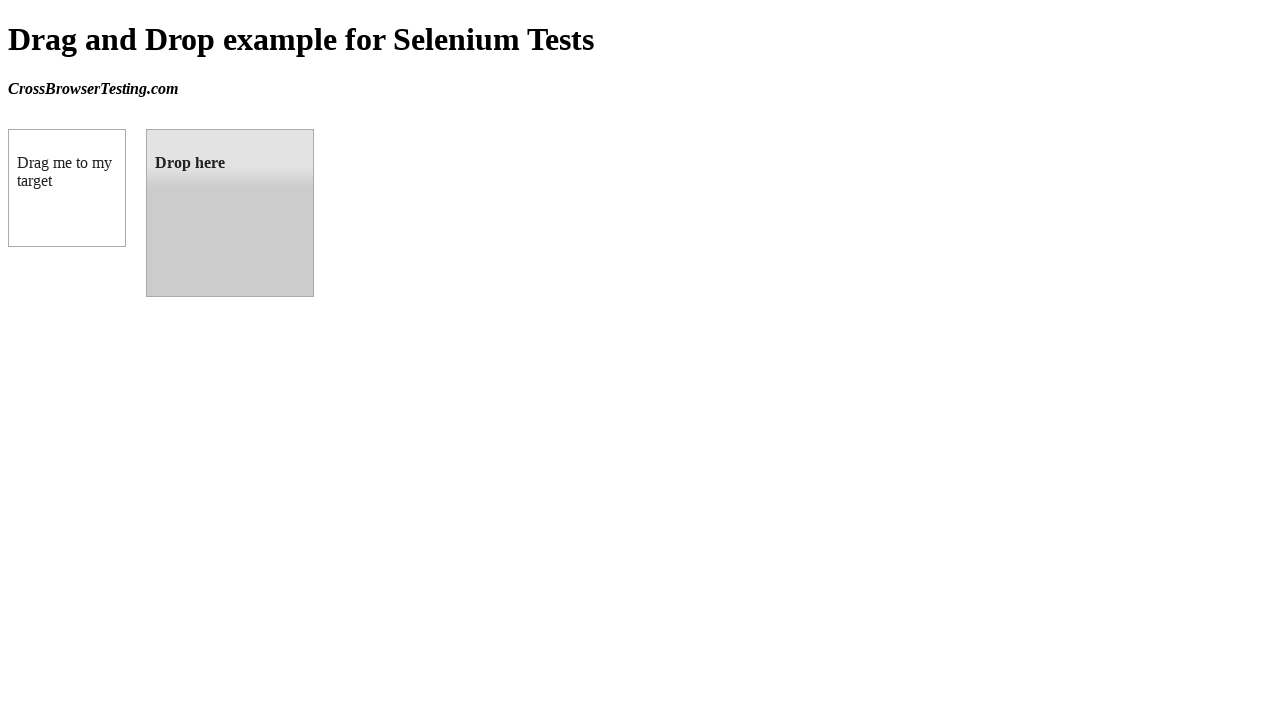

Hovered over draggable element at (67, 188) on #draggable
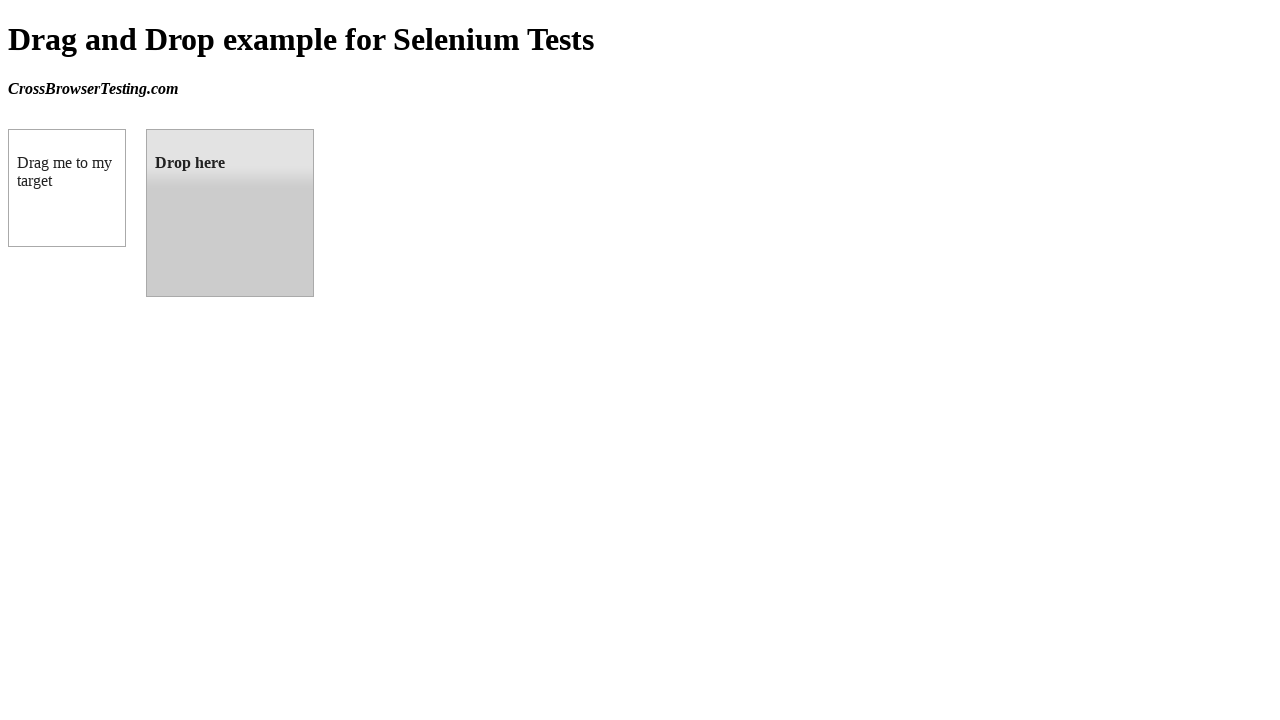

Pressed and held mouse button on draggable element at (67, 188)
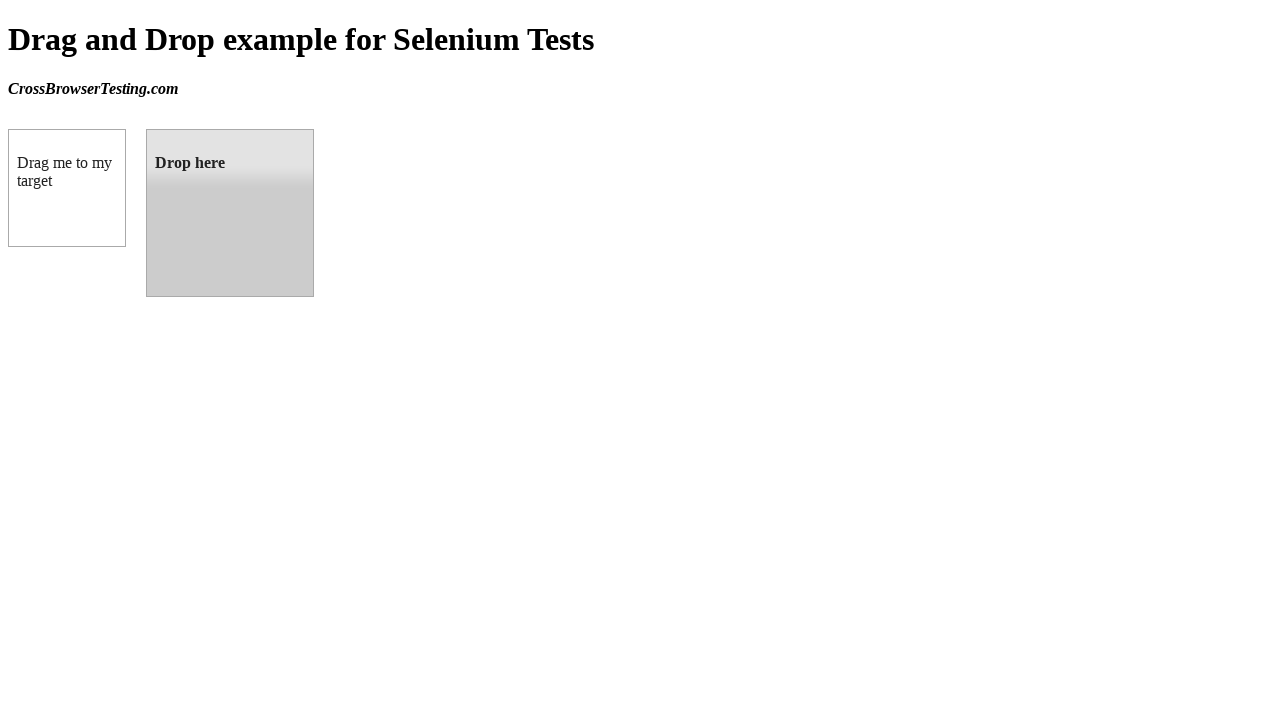

Moved mouse to droppable target element at (230, 213) on #droppable
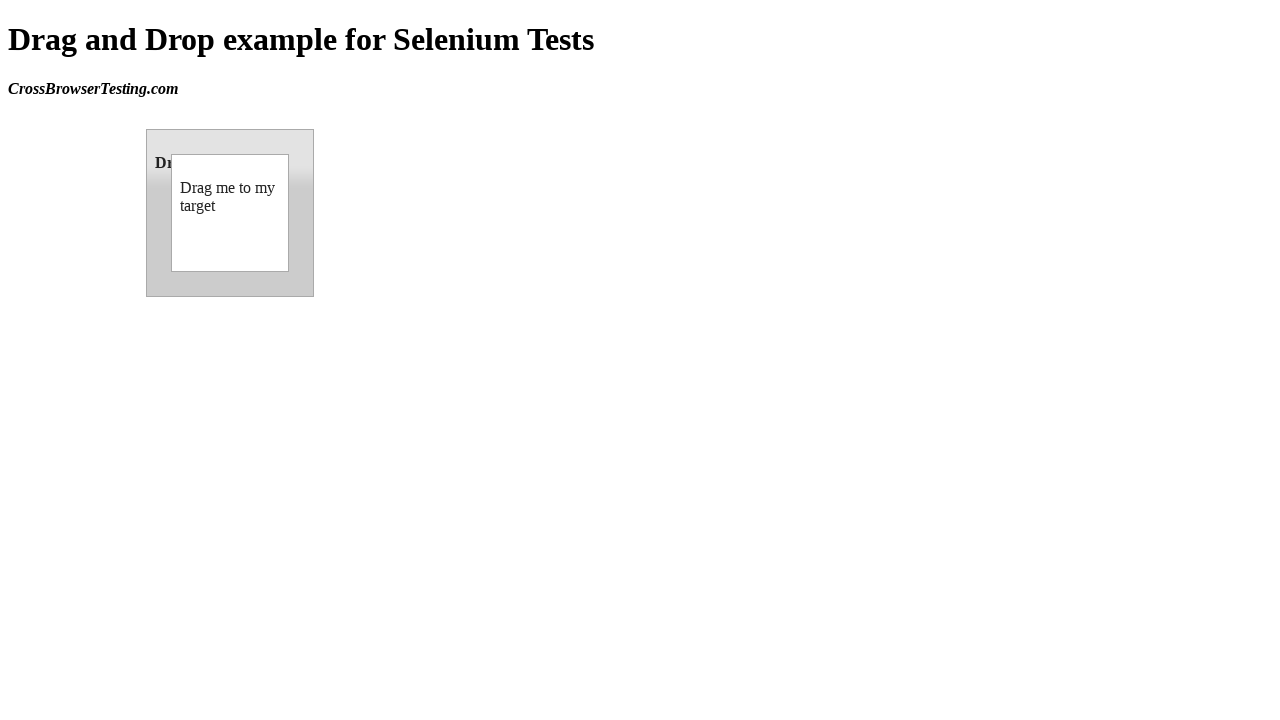

Released mouse button to complete drag and drop at (230, 213)
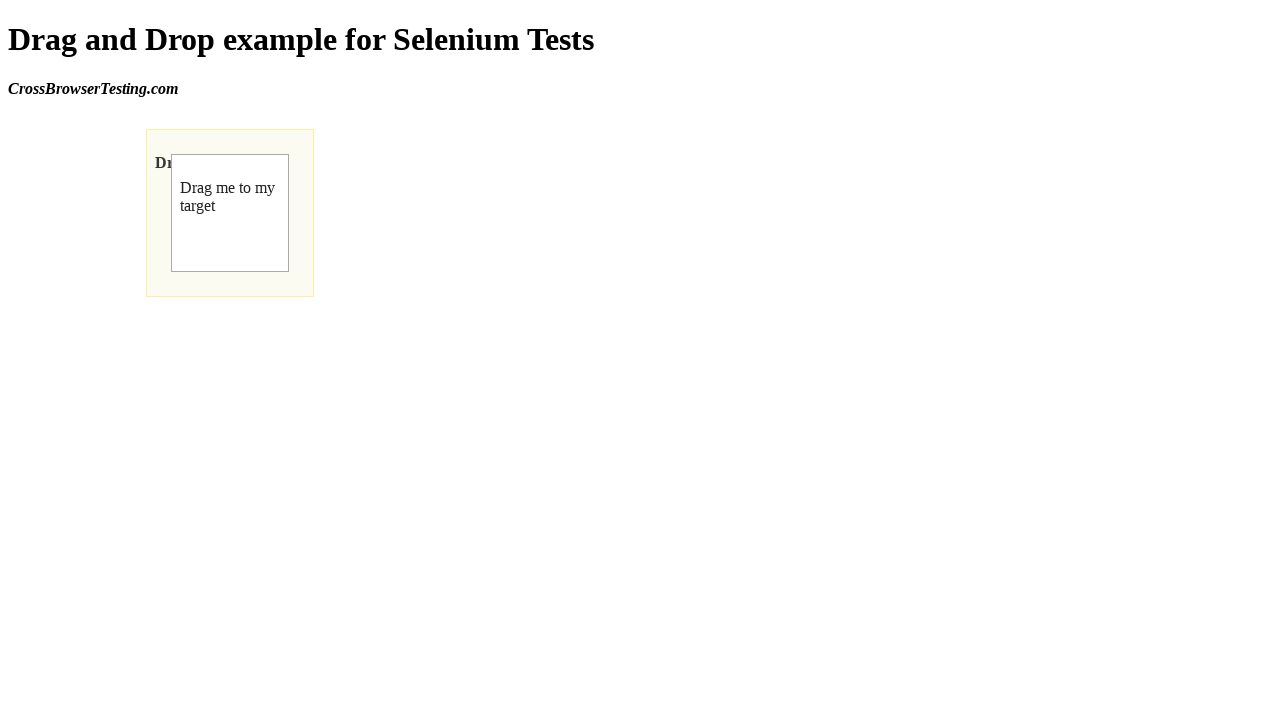

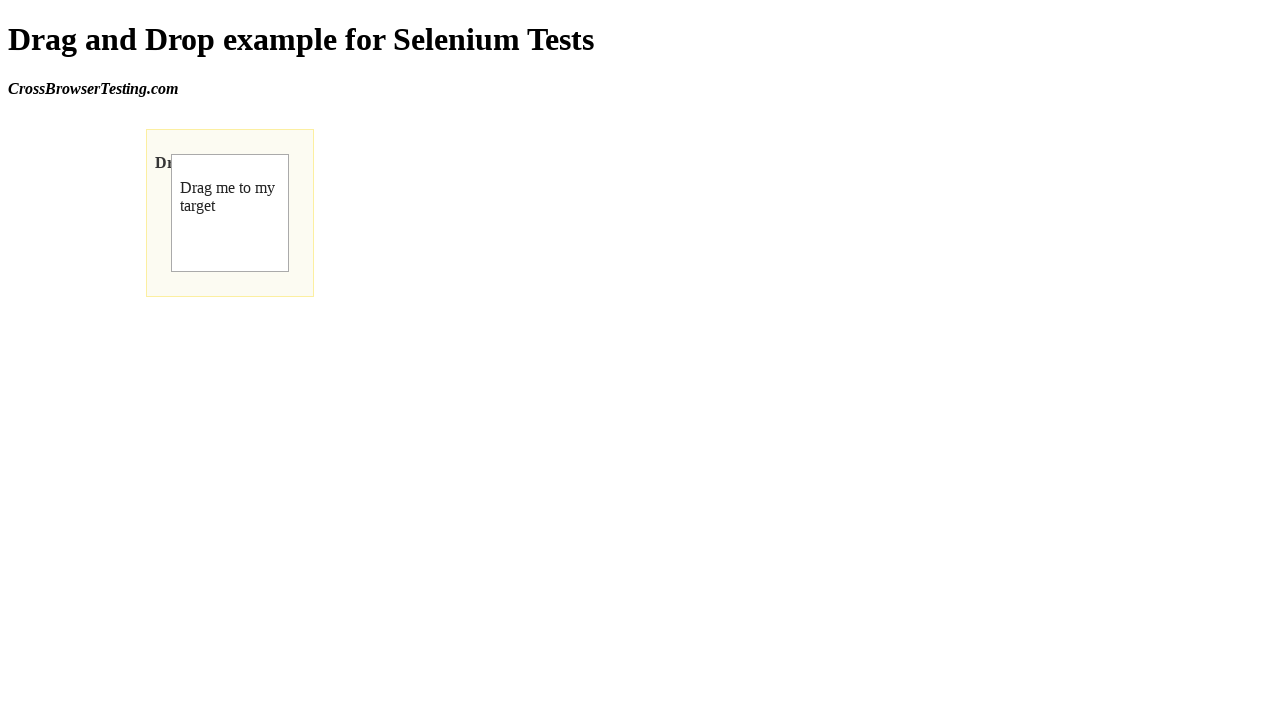